Tests alert handling functionality by triggering alerts, verifying alert text contains entered name, and accepting/dismissing alerts

Starting URL: https://www.rahulshettyacademy.com/AutomationPractice/

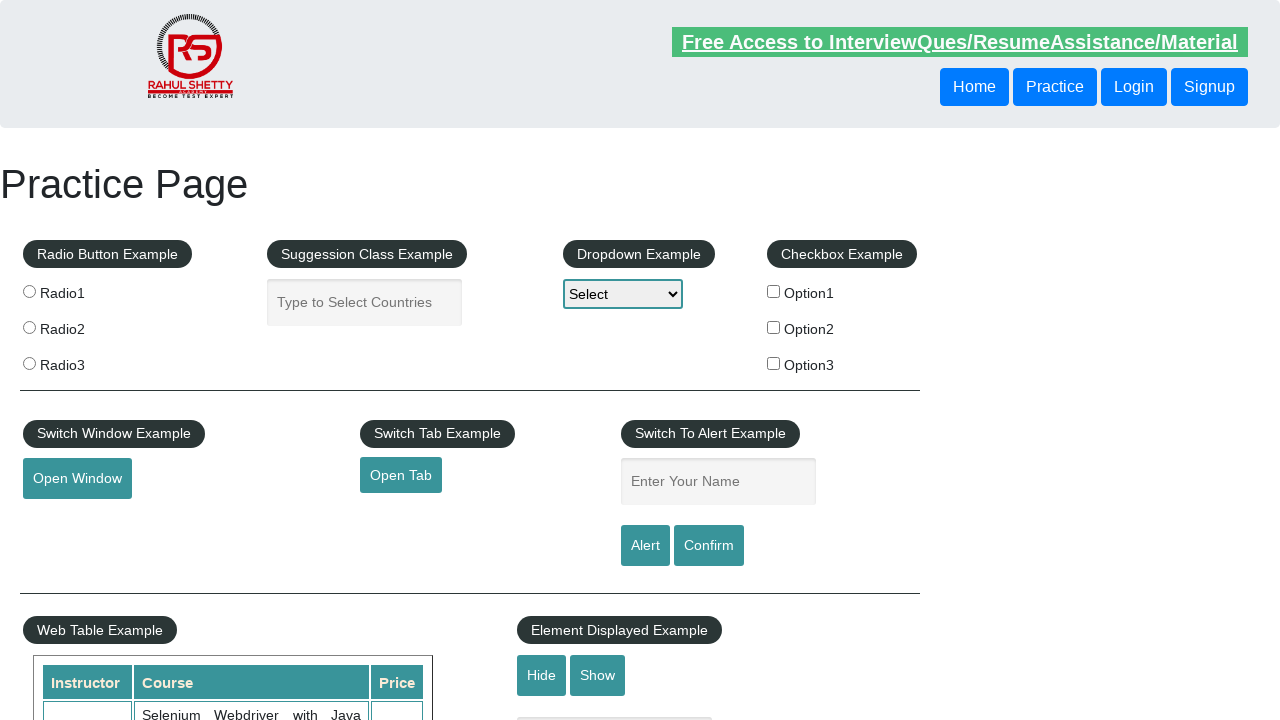

Filled name field with 'Shivam' on input[name='enter-name']
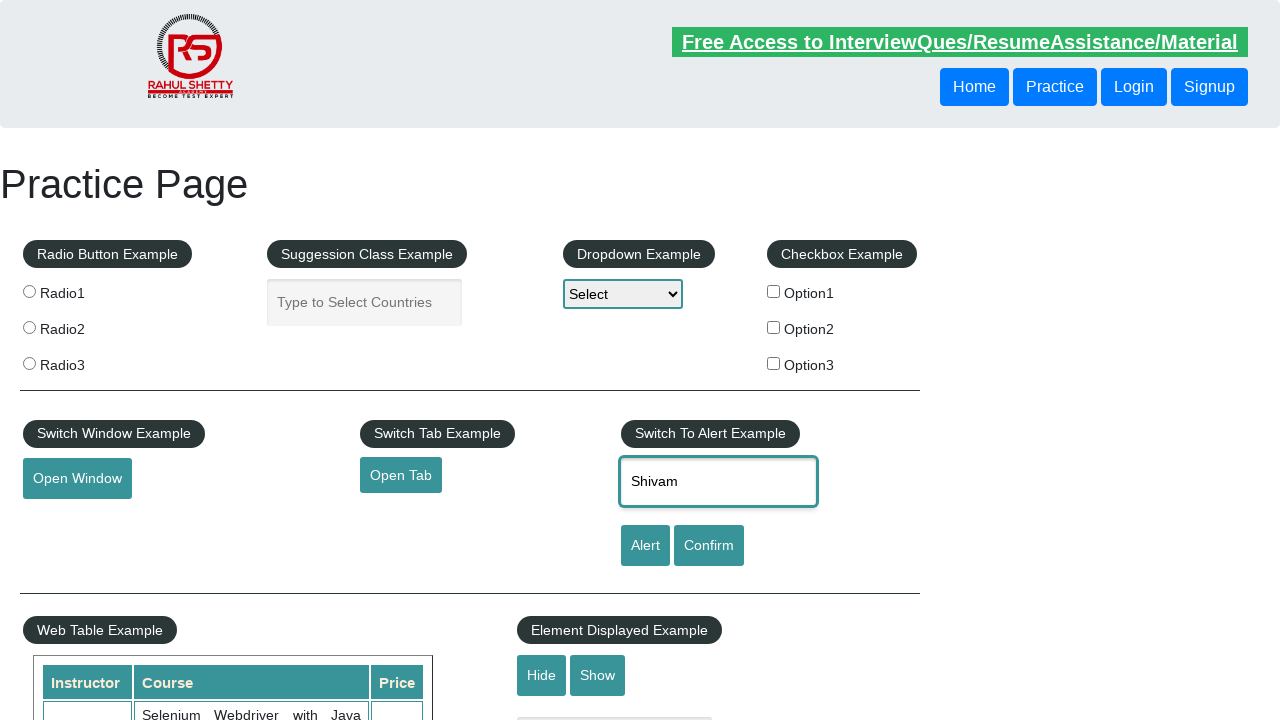

Clicked alert button to trigger first alert at (645, 546) on #alertbtn
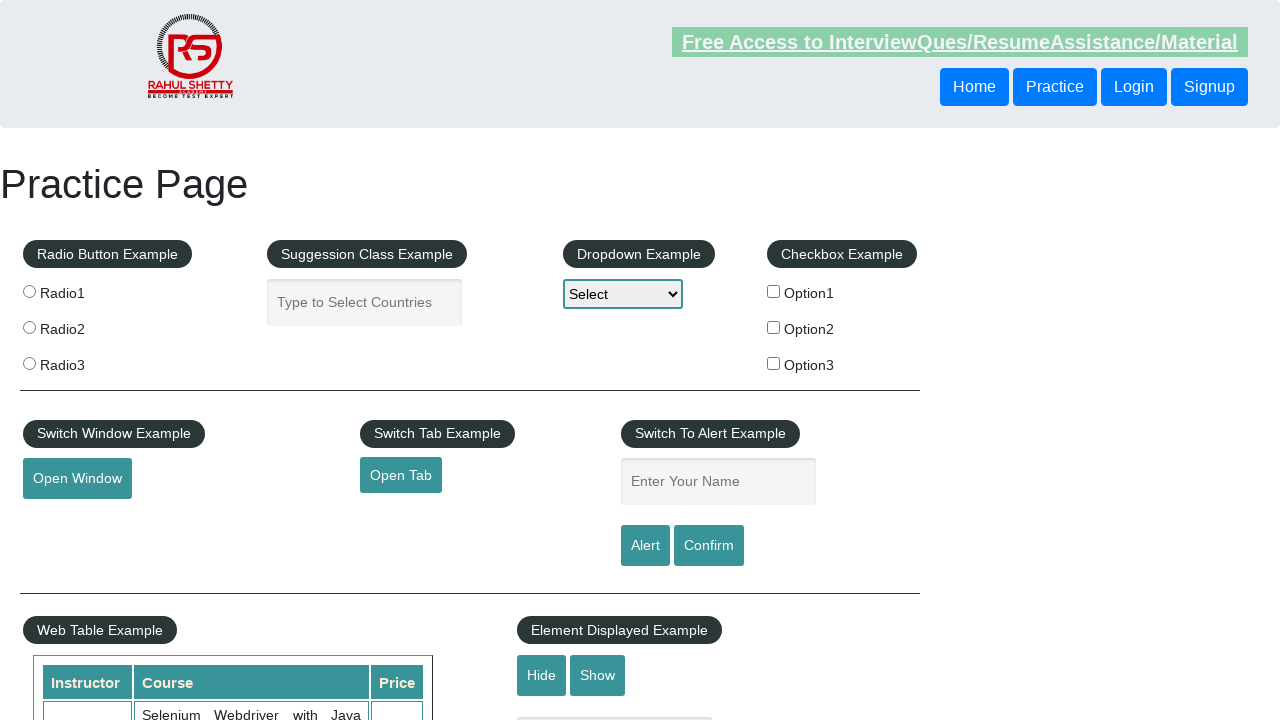

Set up dialog handler to accept alerts
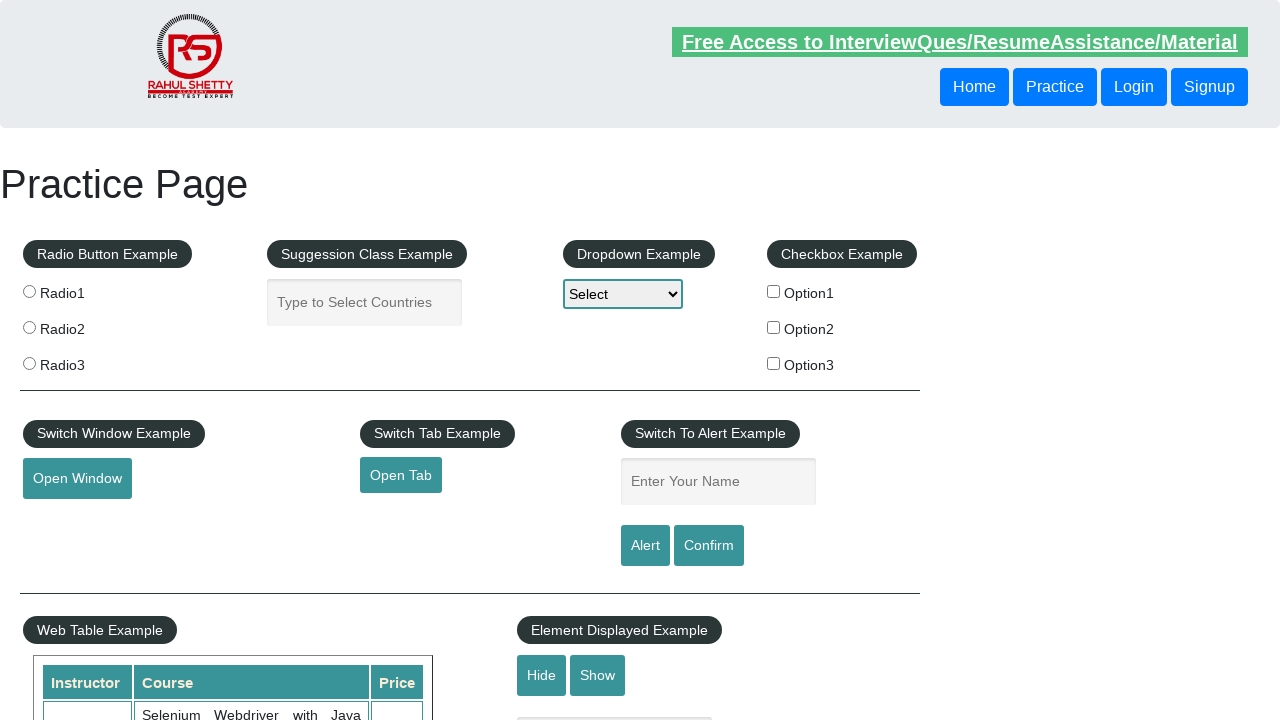

Clicked confirm button to trigger second alert at (709, 546) on #confirmbtn
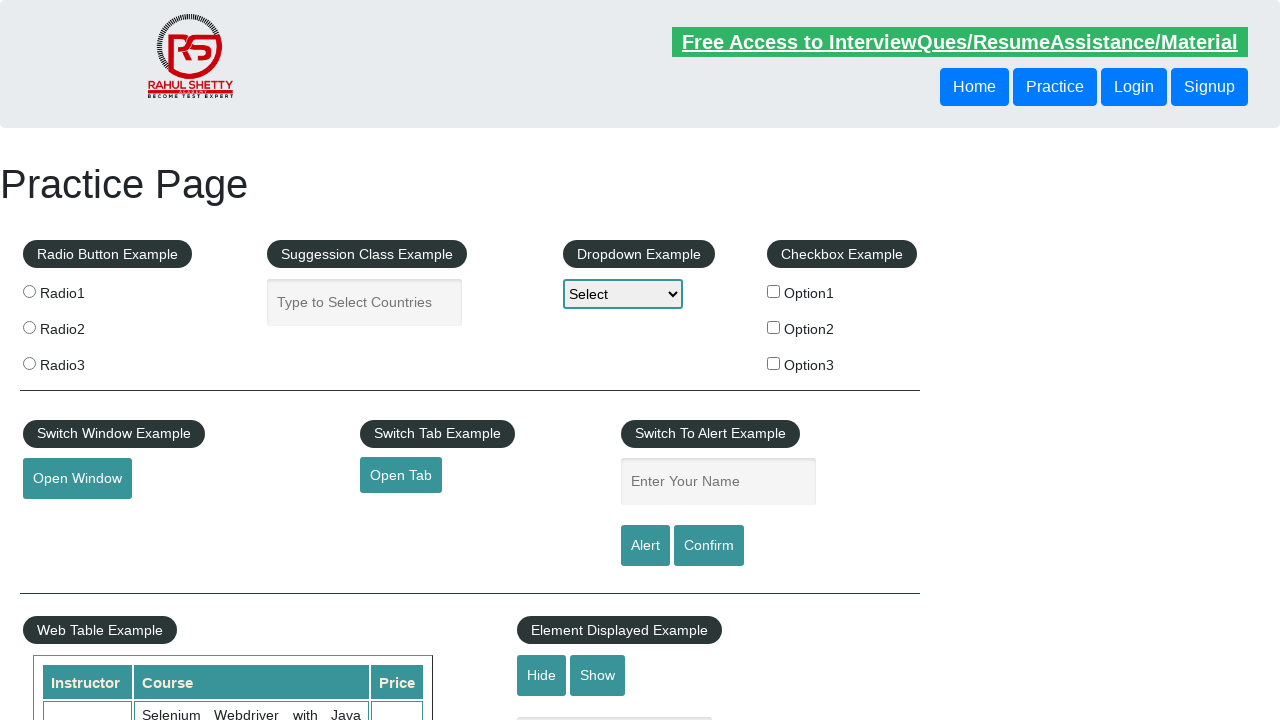

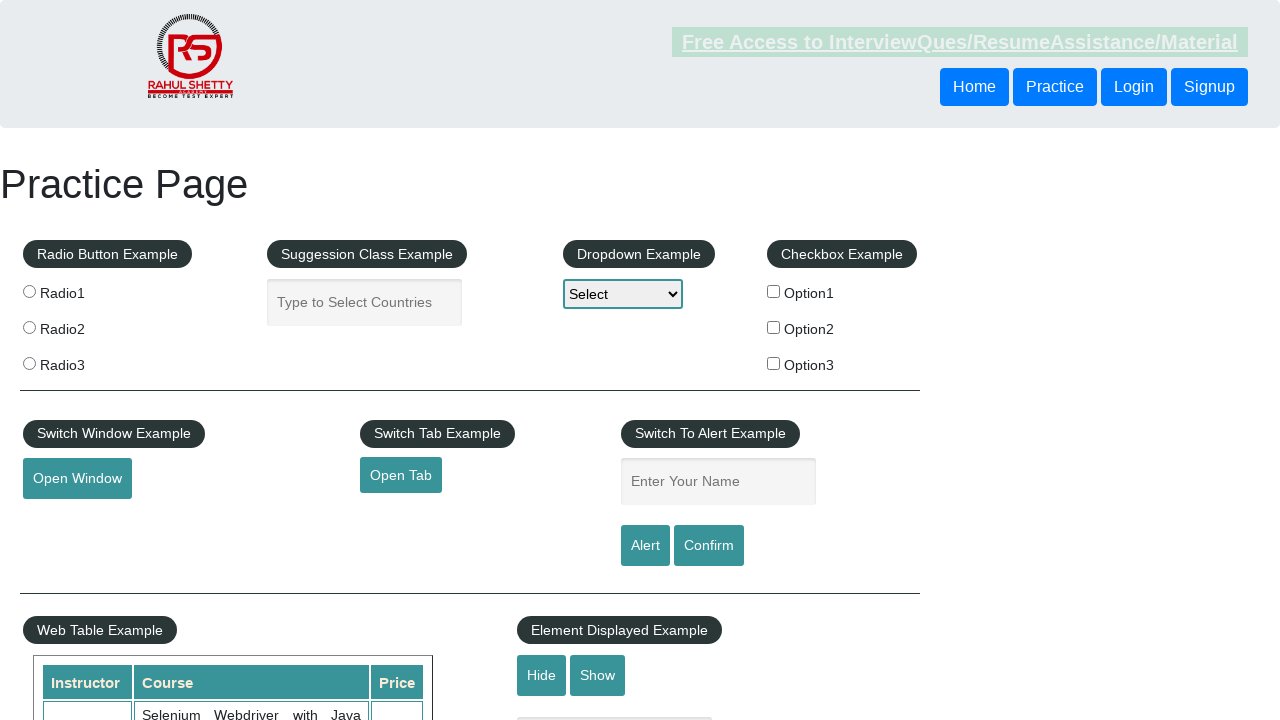